Tests file upload functionality by selecting a file and clicking the upload button, then verifies the success message

Starting URL: https://practice.cydeo.com/upload

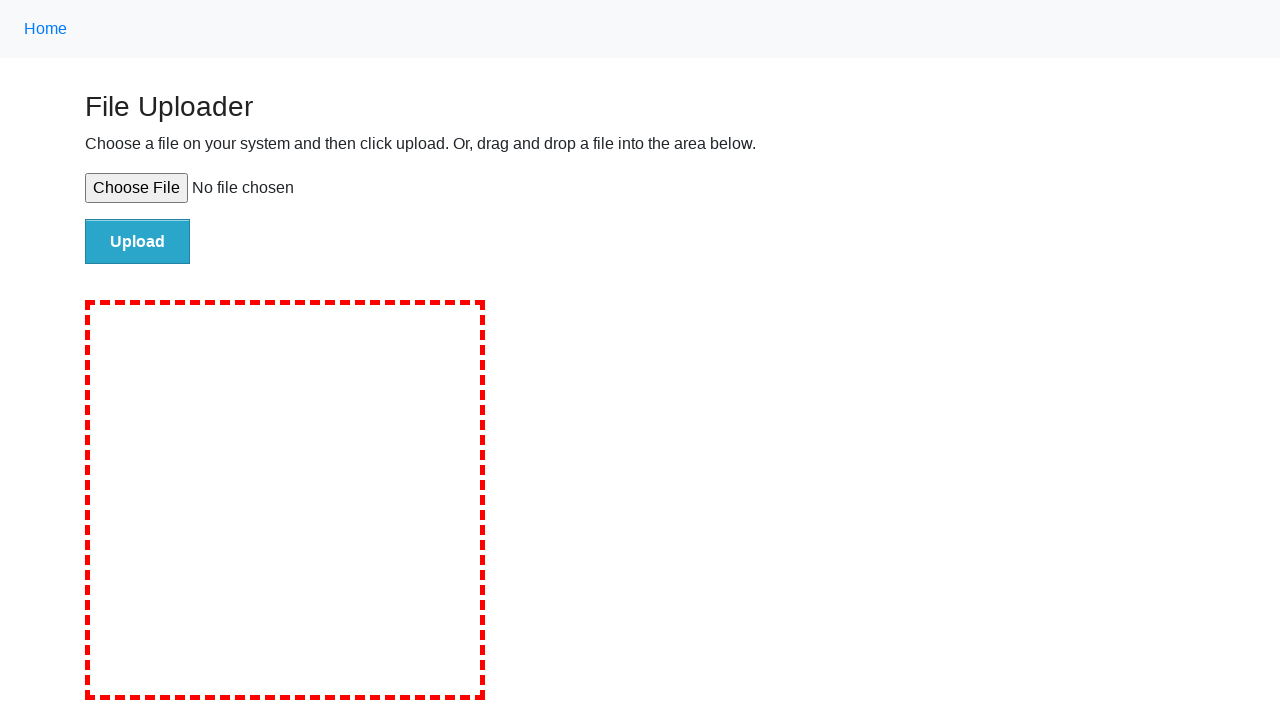

Set file input to temporary test file
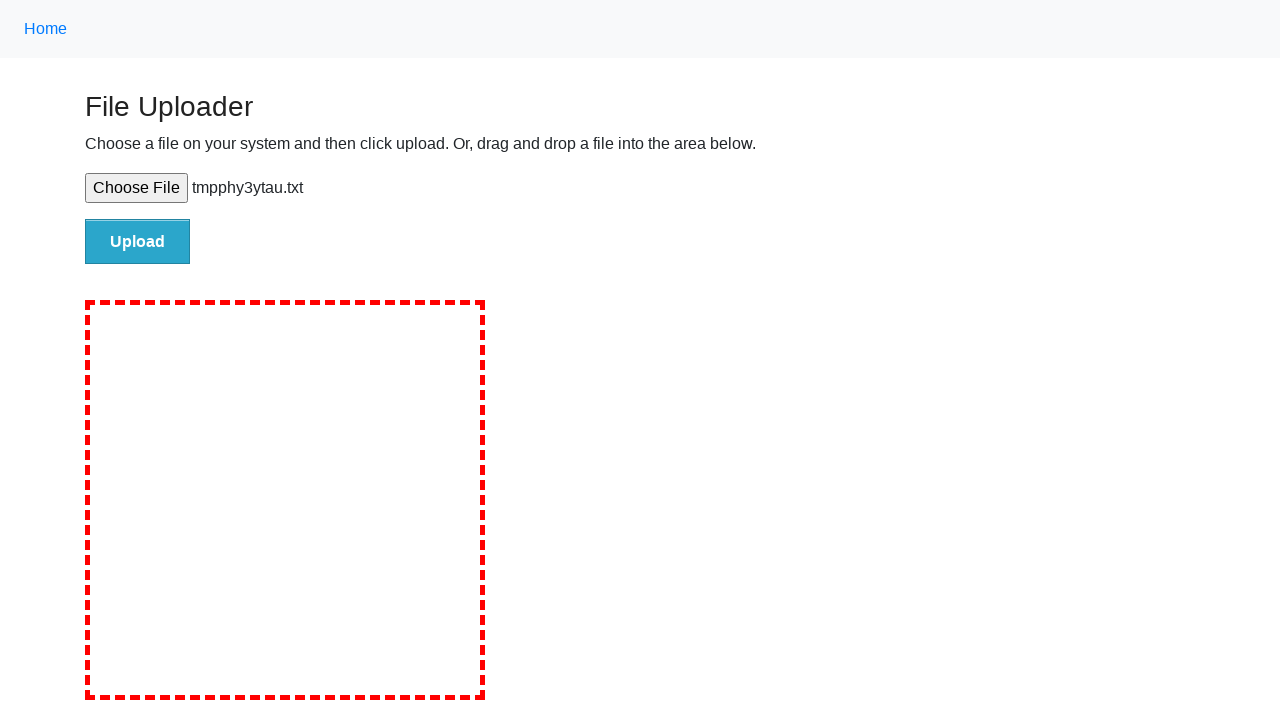

Clicked upload button to submit file at (138, 241) on #file-submit
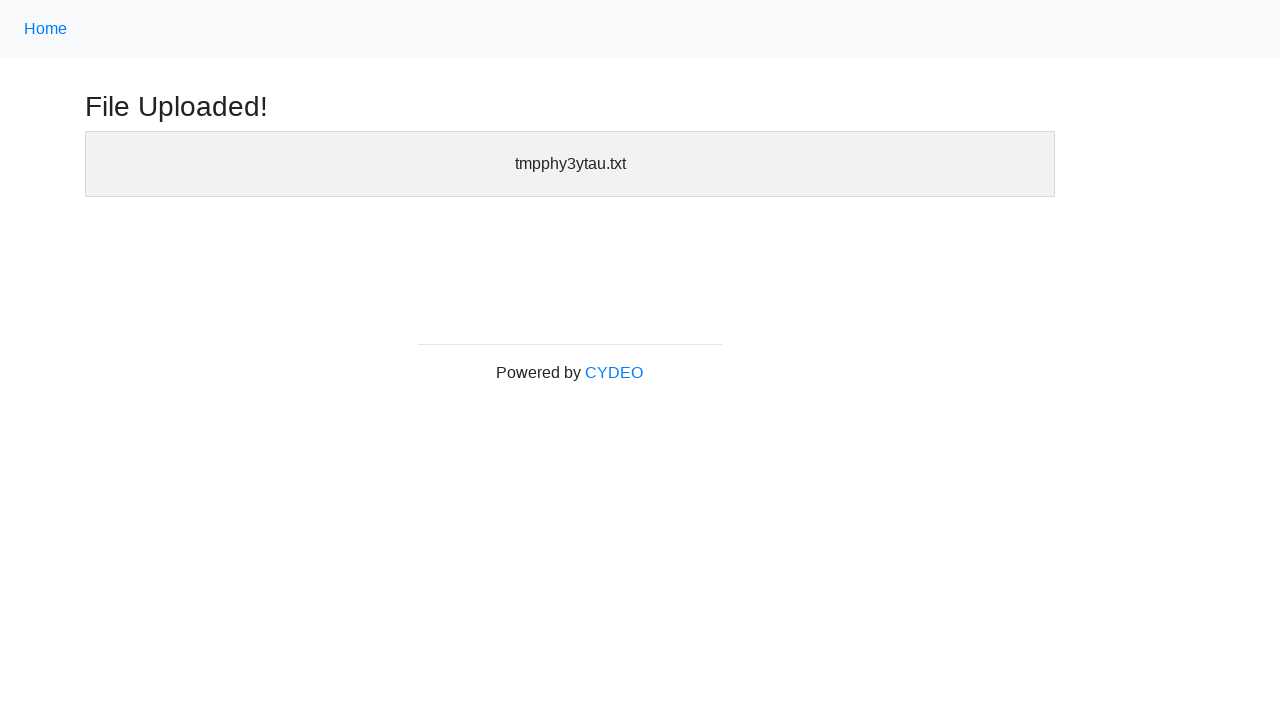

File upload success message appeared
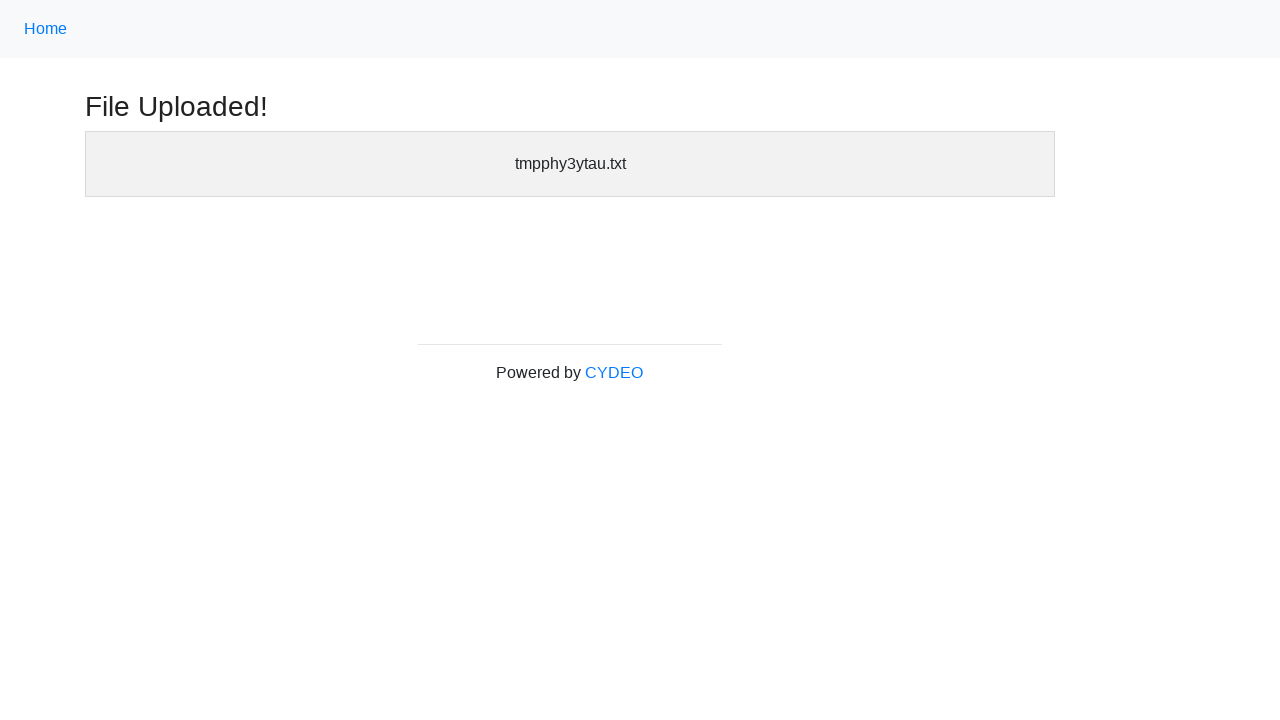

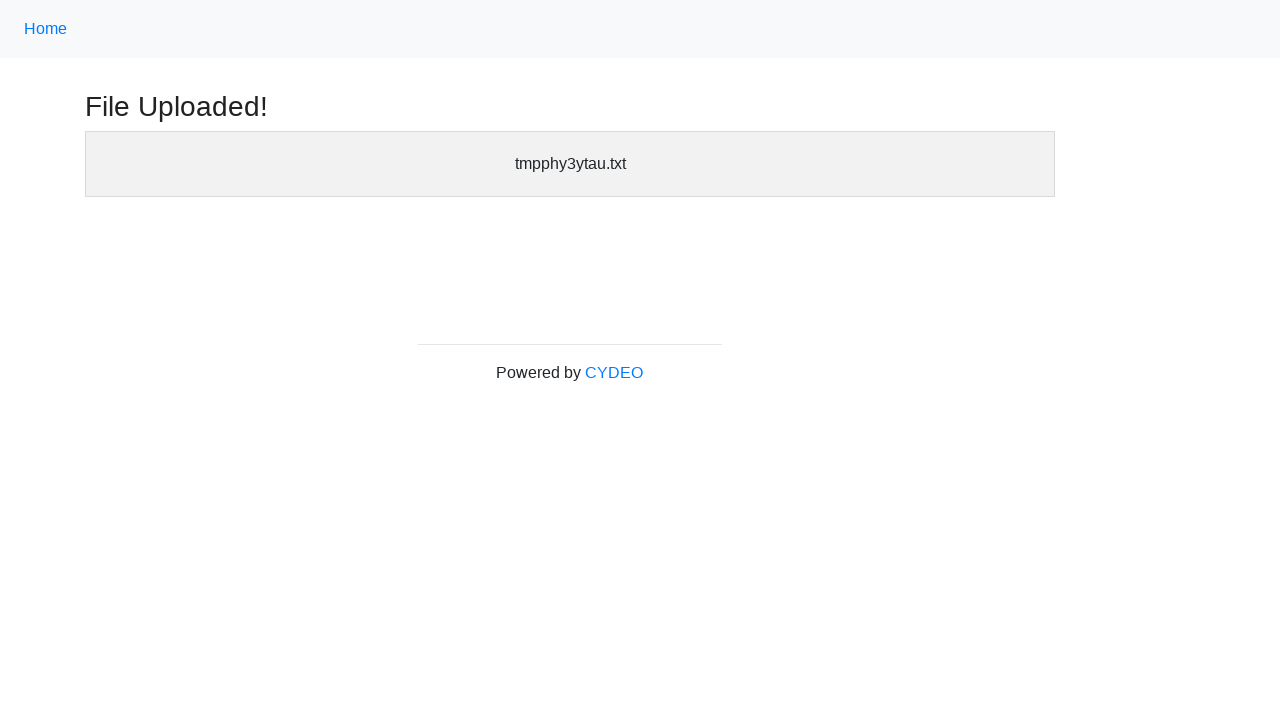